Tests filtering to display only completed todo items

Starting URL: https://demo.playwright.dev/todomvc

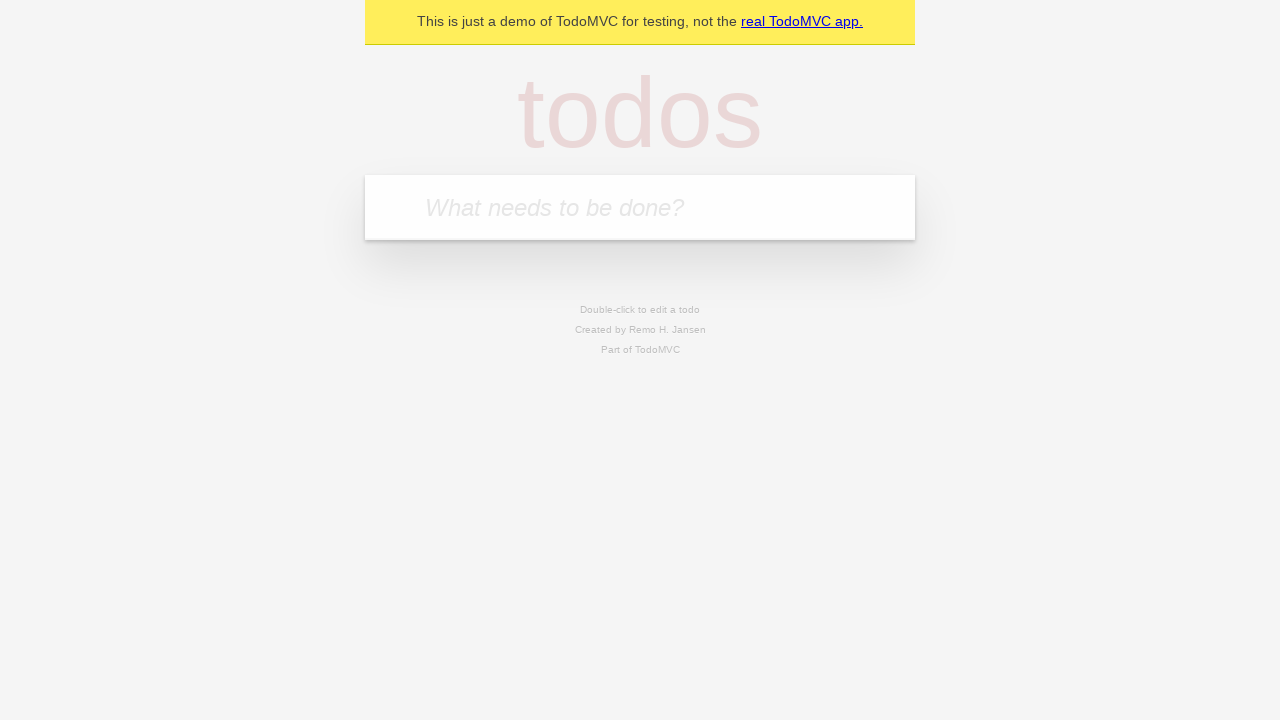

Filled todo input with 'buy some cheese' on internal:attr=[placeholder="What needs to be done?"i]
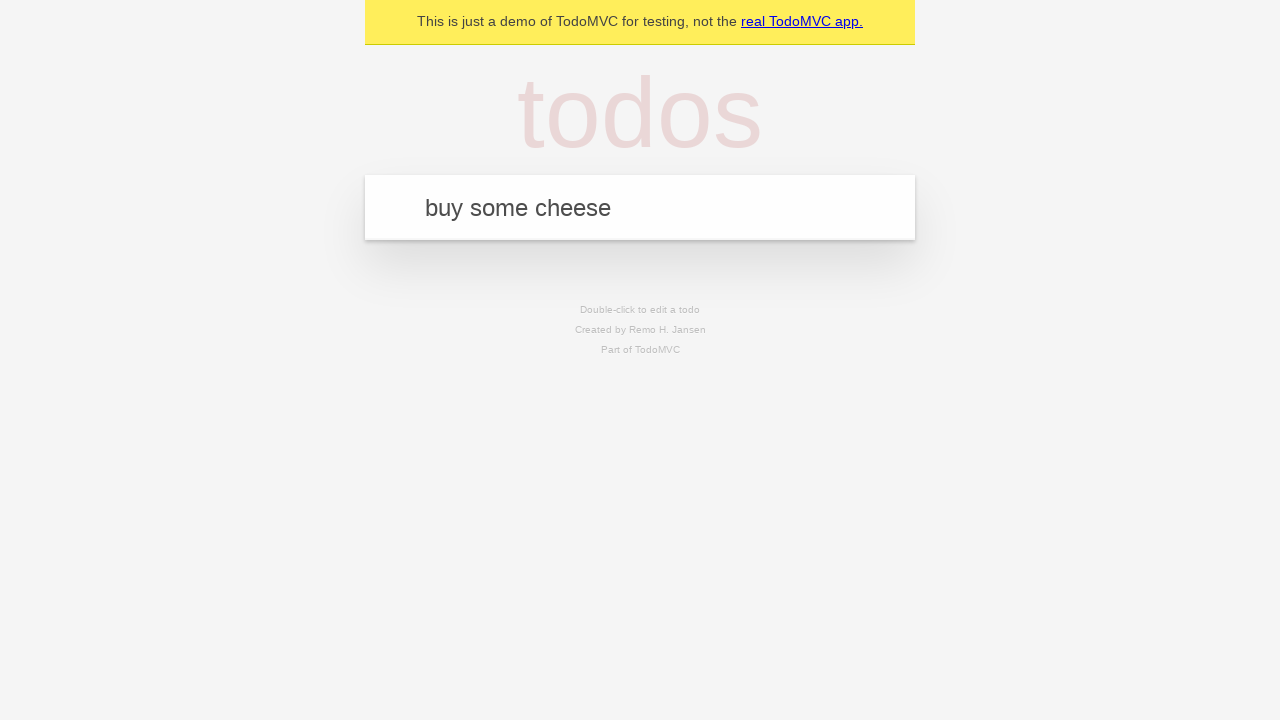

Pressed Enter to create first todo item on internal:attr=[placeholder="What needs to be done?"i]
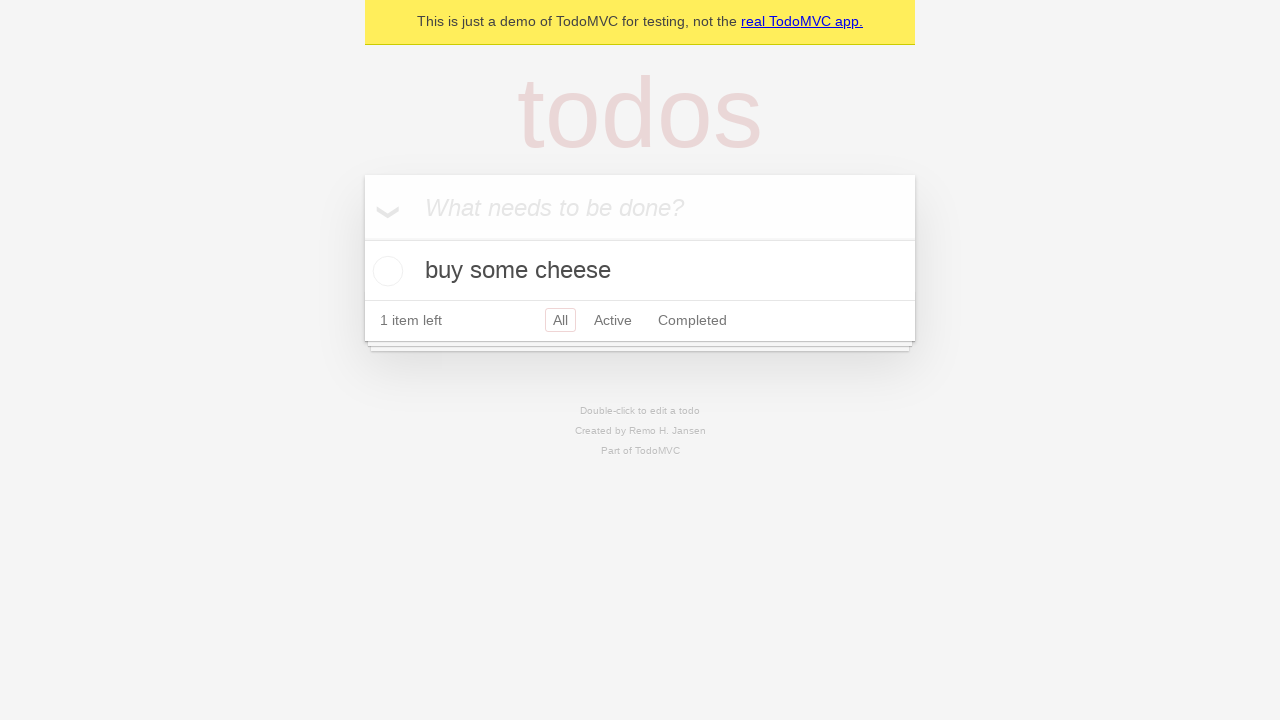

Filled todo input with 'feed the cat' on internal:attr=[placeholder="What needs to be done?"i]
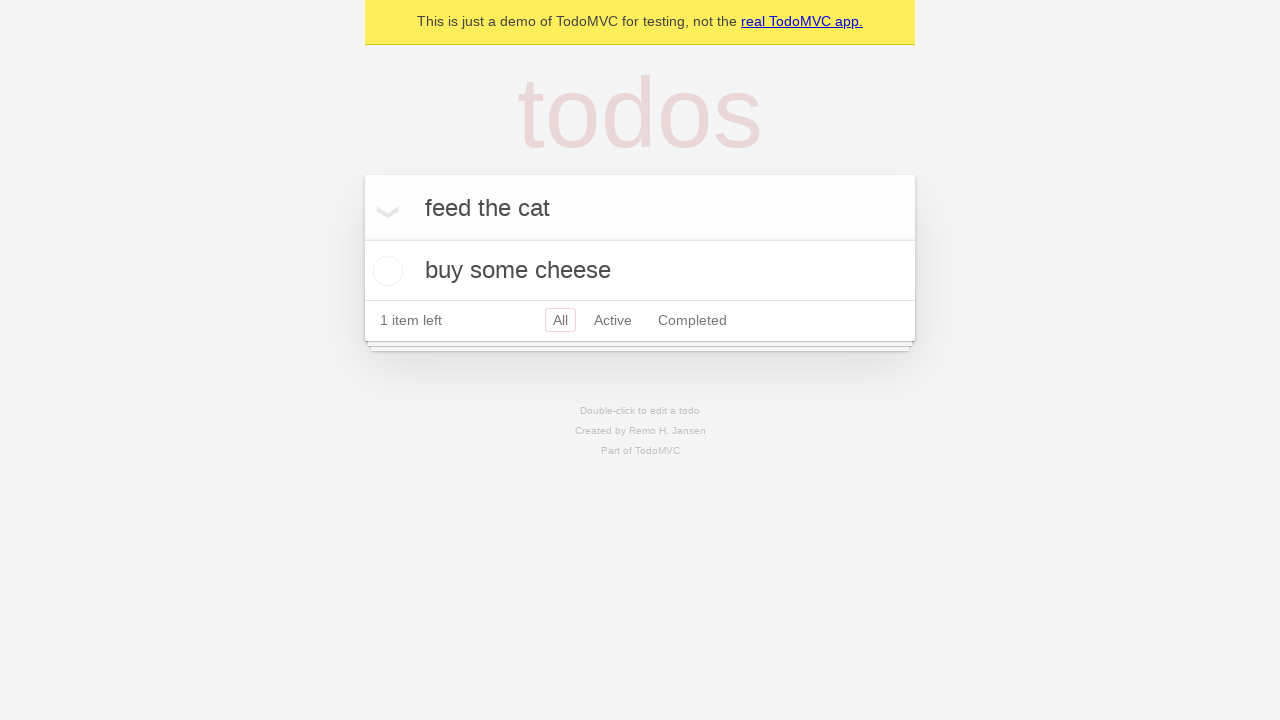

Pressed Enter to create second todo item on internal:attr=[placeholder="What needs to be done?"i]
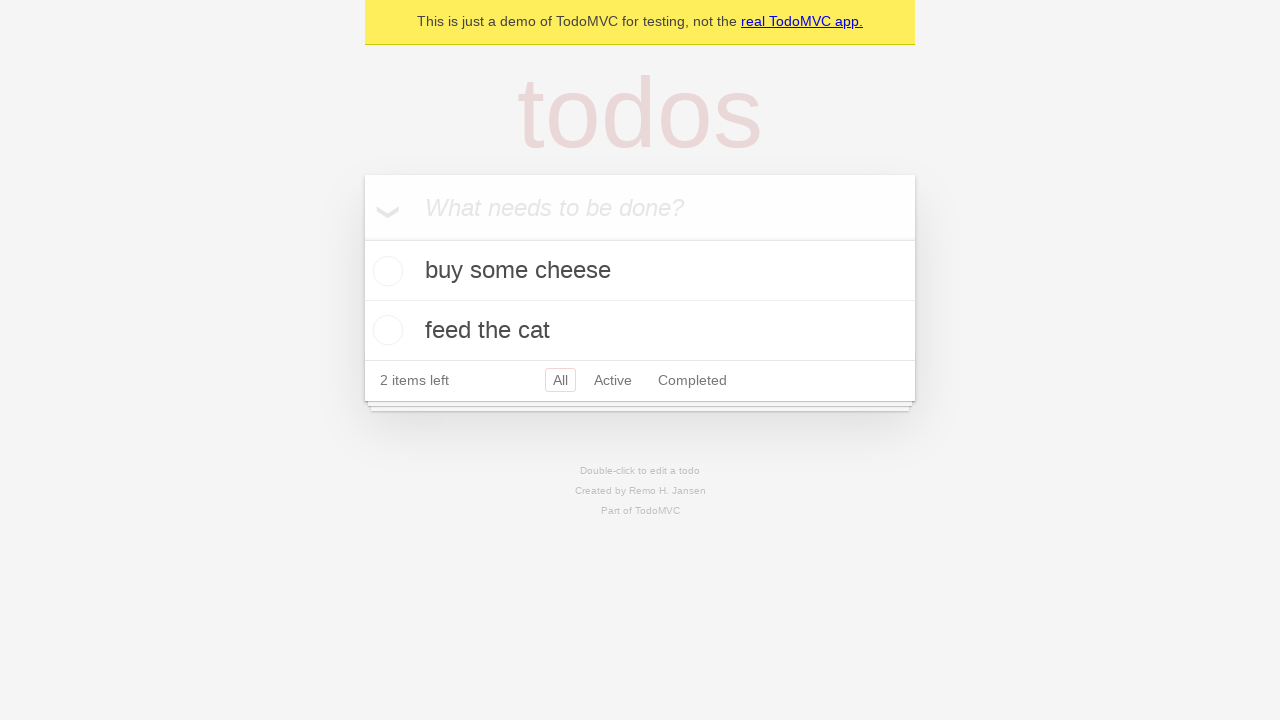

Filled todo input with 'book a doctors appointment' on internal:attr=[placeholder="What needs to be done?"i]
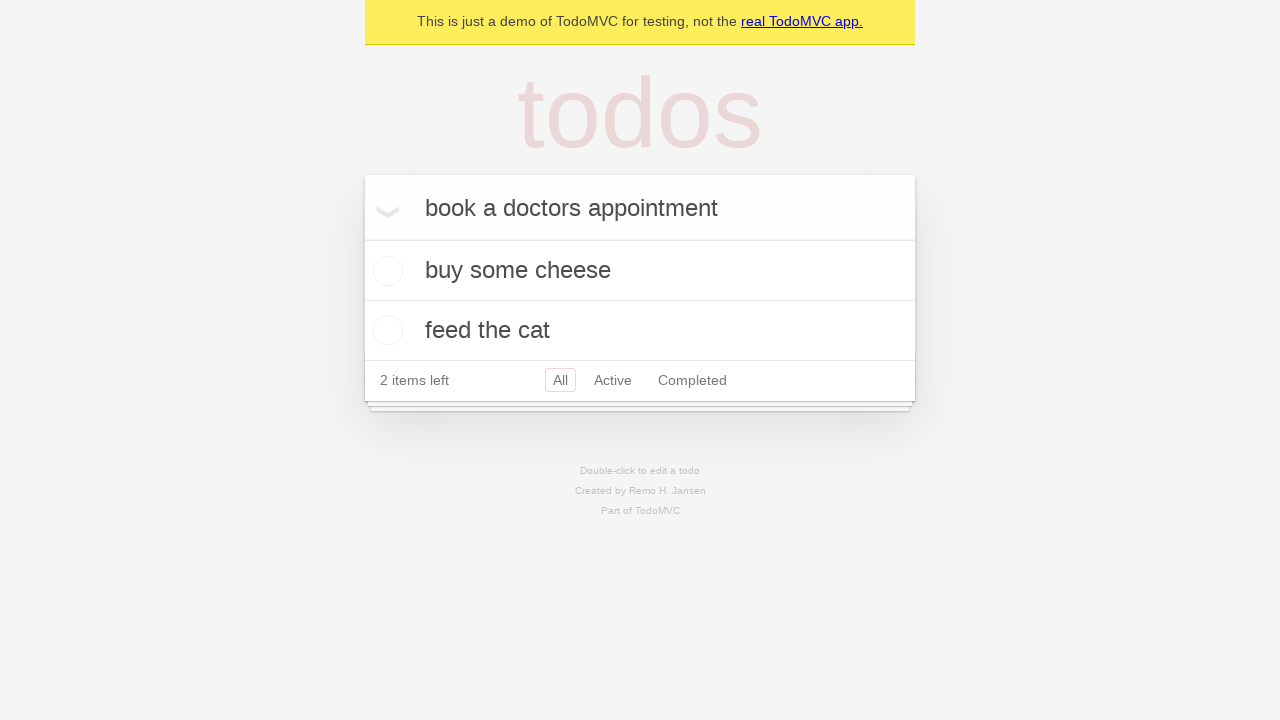

Pressed Enter to create third todo item on internal:attr=[placeholder="What needs to be done?"i]
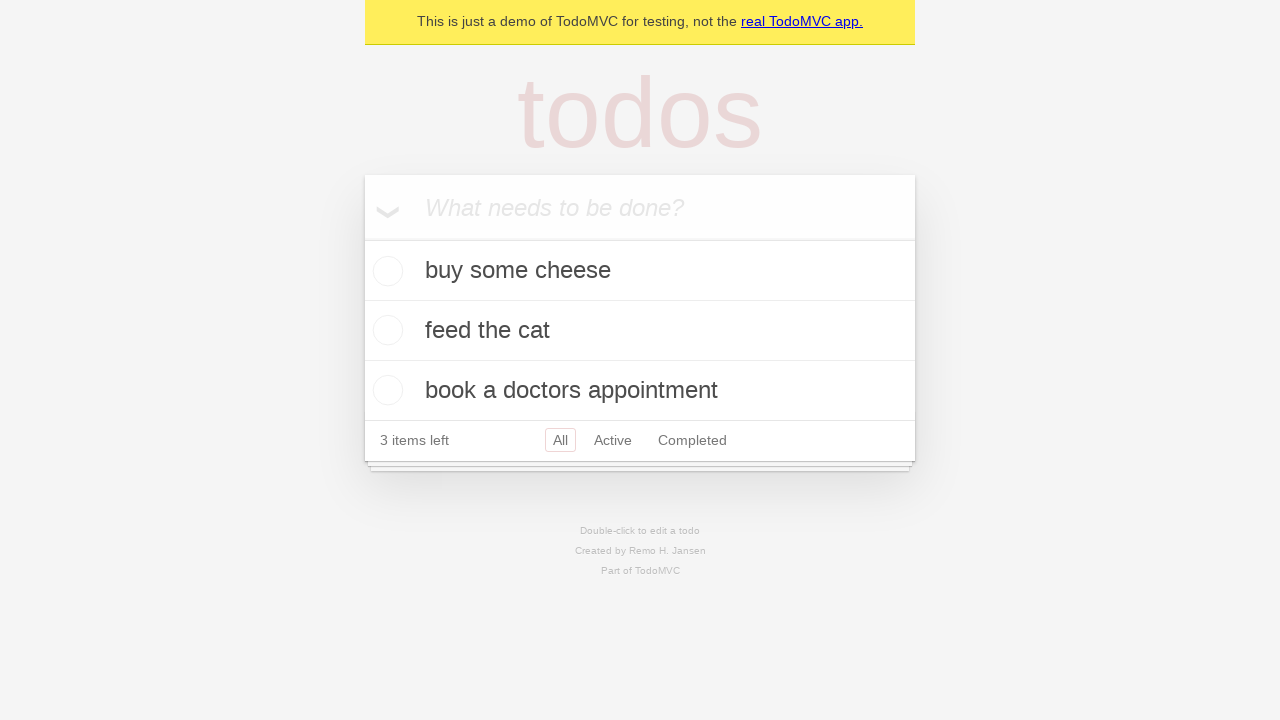

Checked the second todo item (feed the cat) as completed at (385, 330) on internal:testid=[data-testid="todo-item"s] >> nth=1 >> internal:role=checkbox
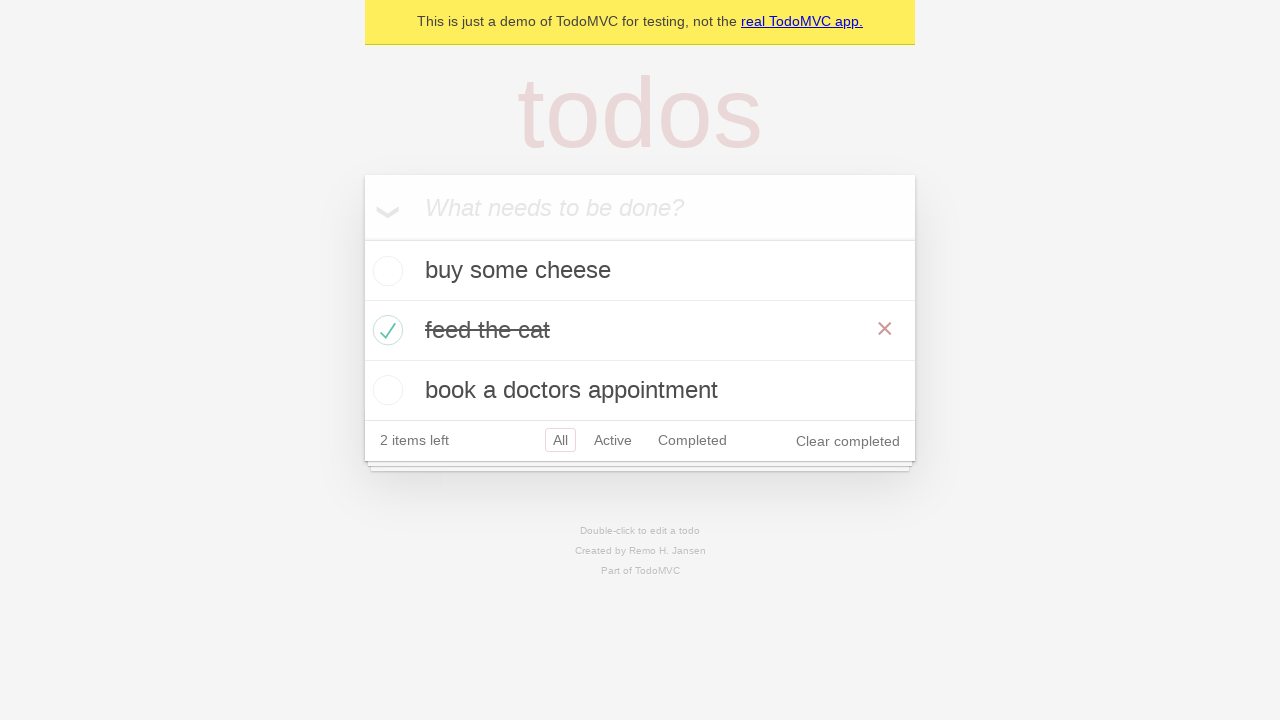

Clicked Completed filter to display only completed items at (692, 440) on internal:role=link[name="Completed"i]
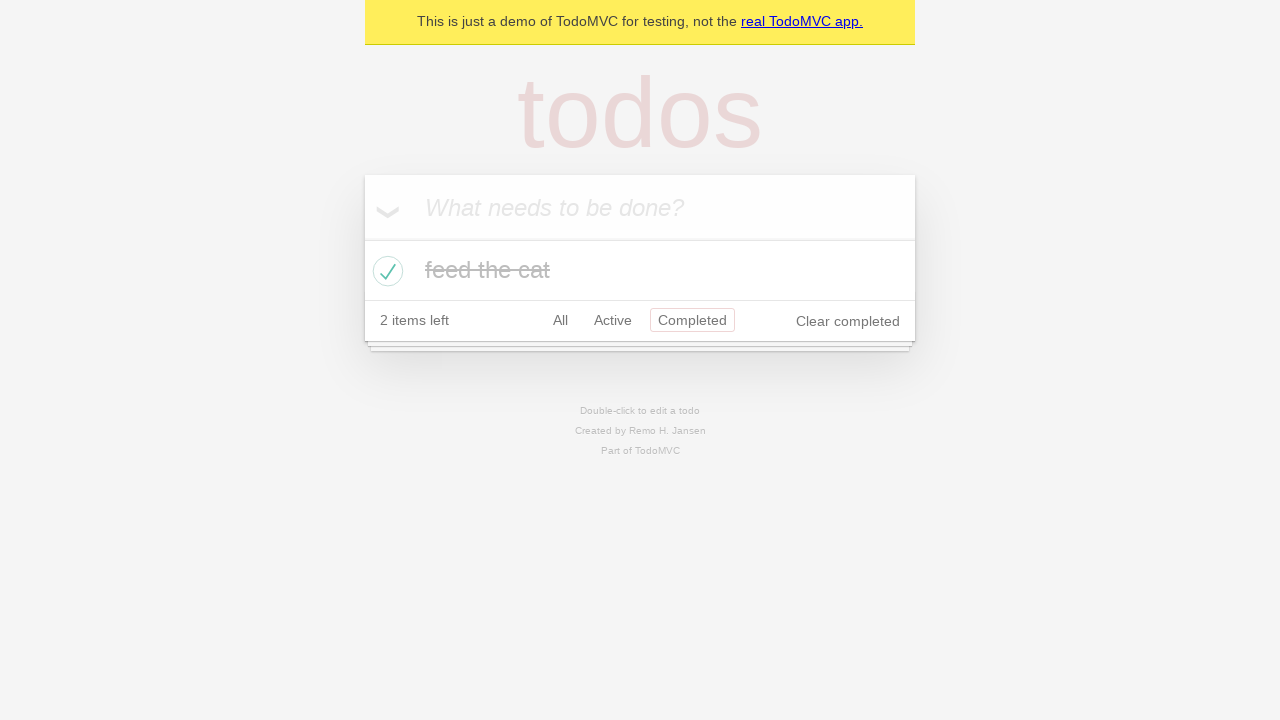

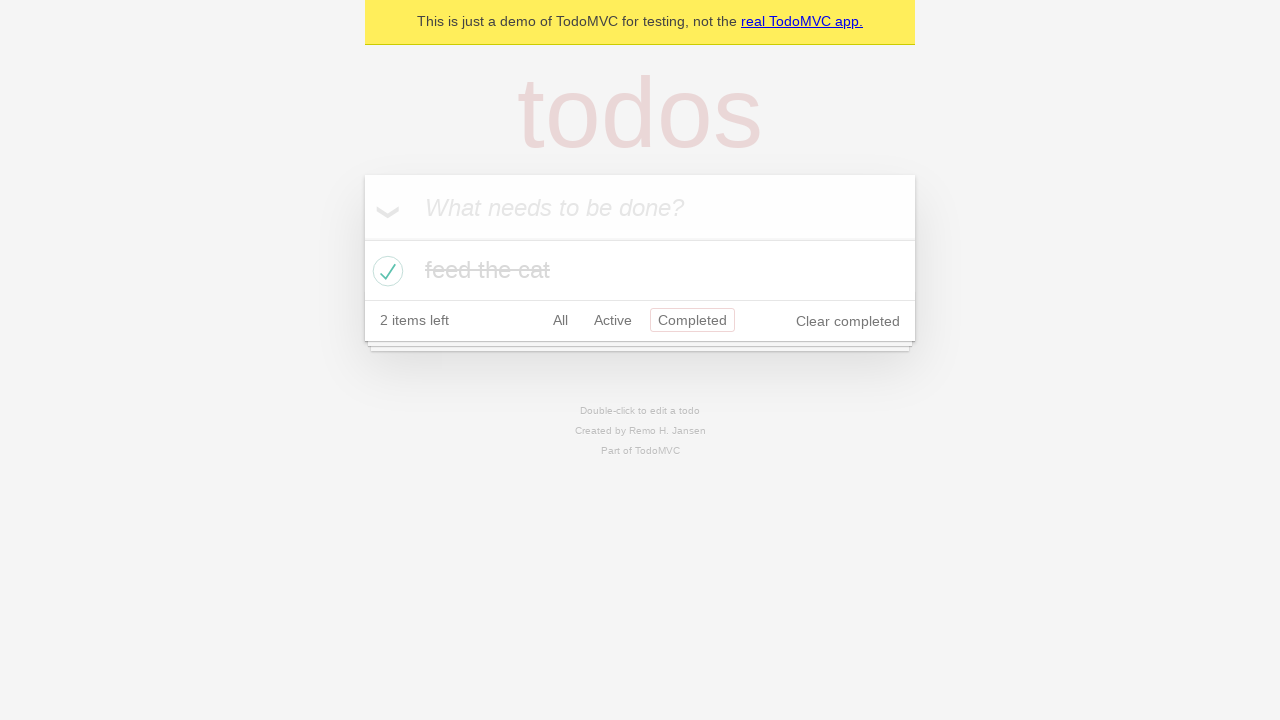